Tests that browser back button works correctly with todo filter navigation.

Starting URL: https://demo.playwright.dev/todomvc

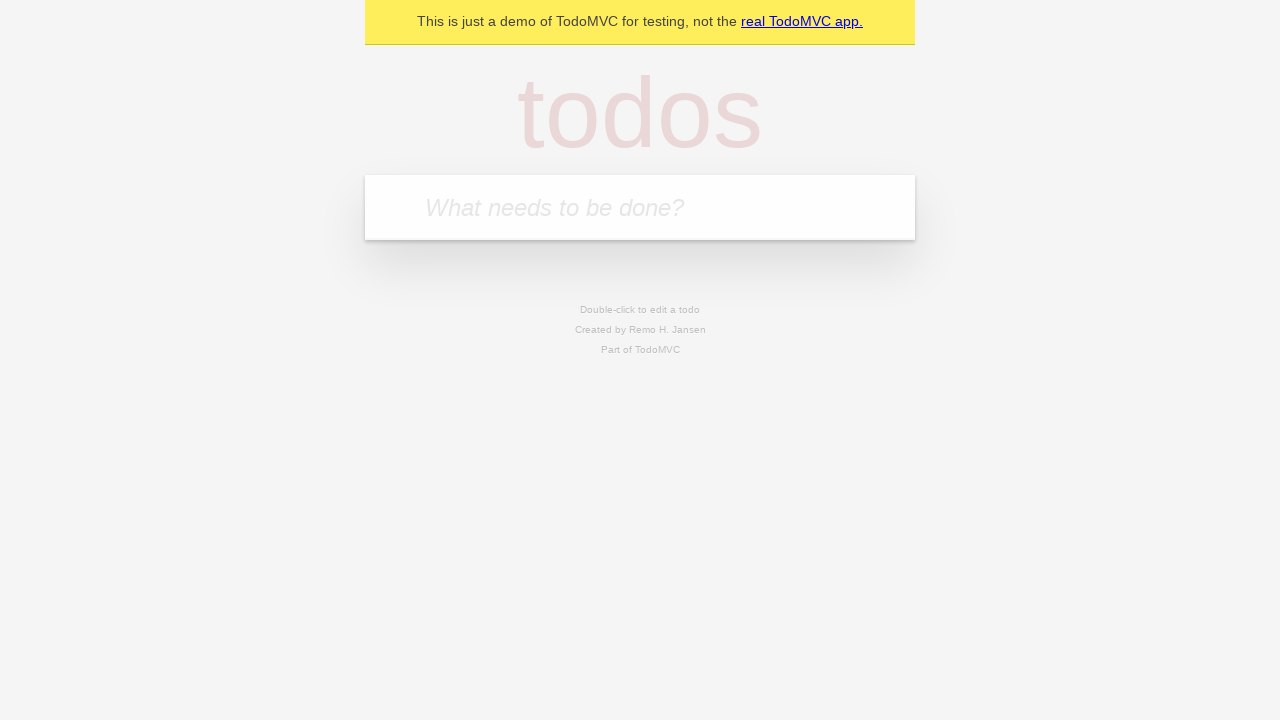

Filled todo input with 'buy some cheese' on internal:attr=[placeholder="What needs to be done?"i]
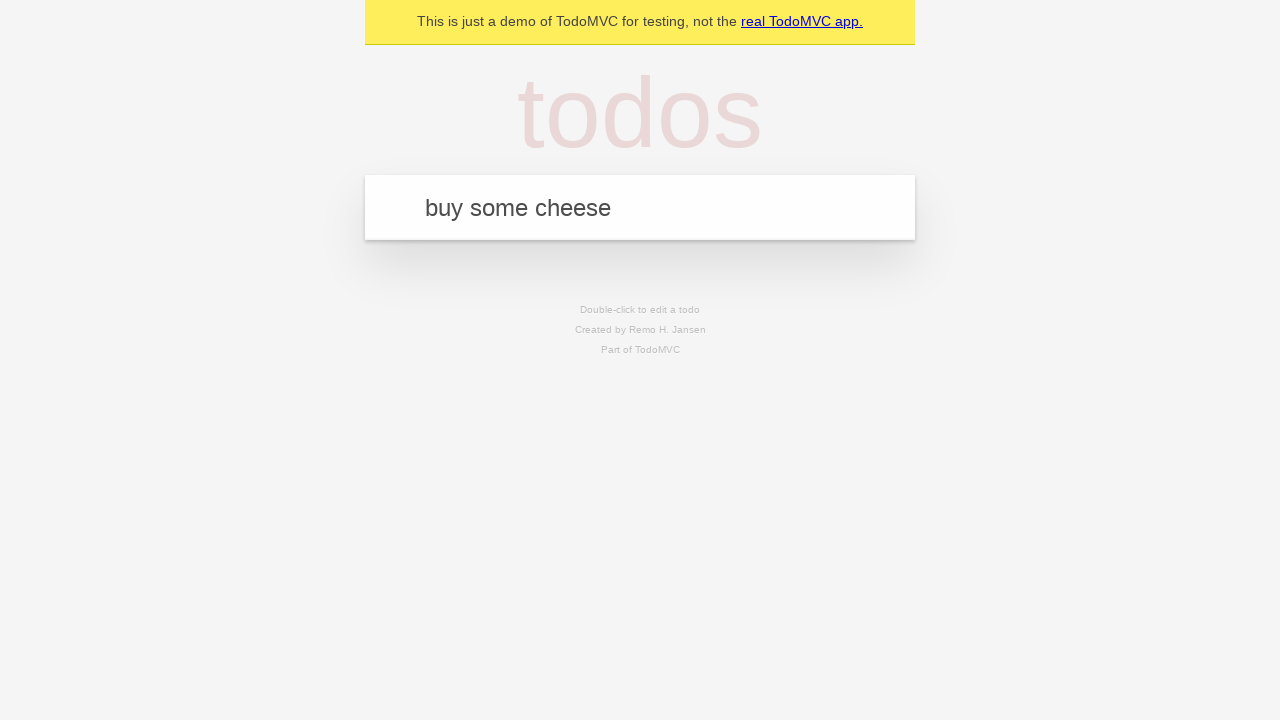

Pressed Enter to create first todo on internal:attr=[placeholder="What needs to be done?"i]
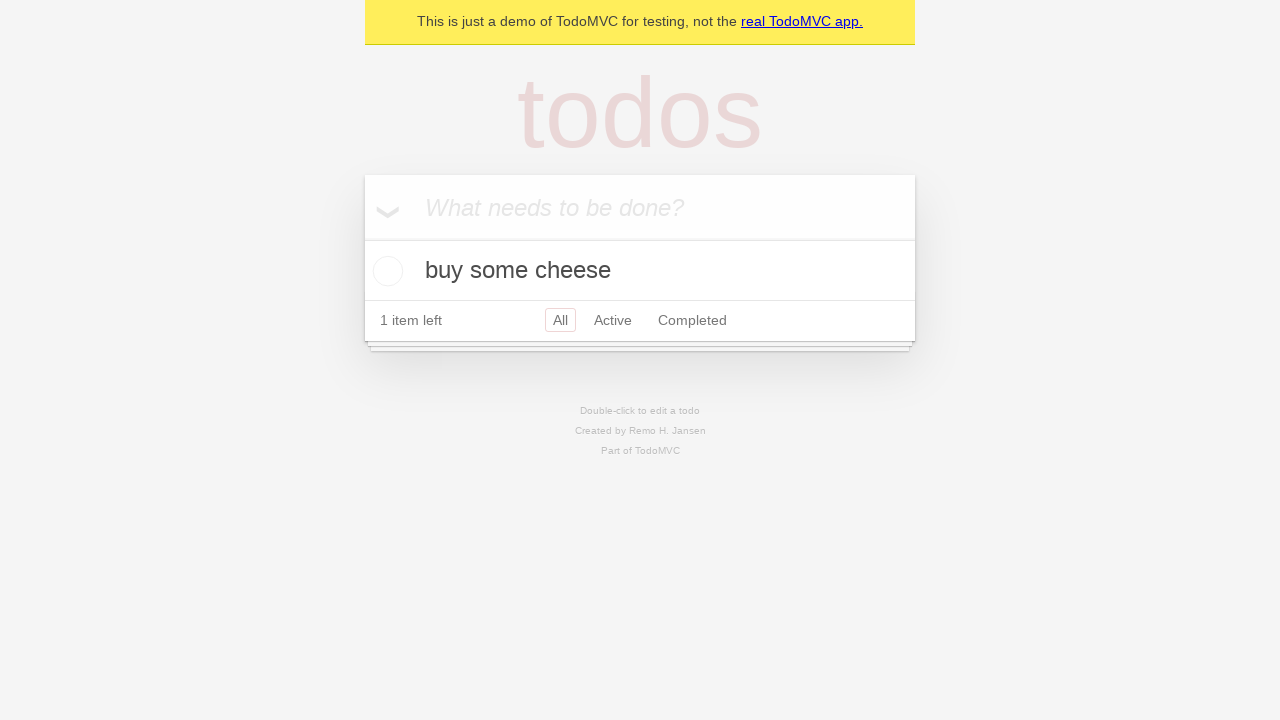

Filled todo input with 'feed the cat' on internal:attr=[placeholder="What needs to be done?"i]
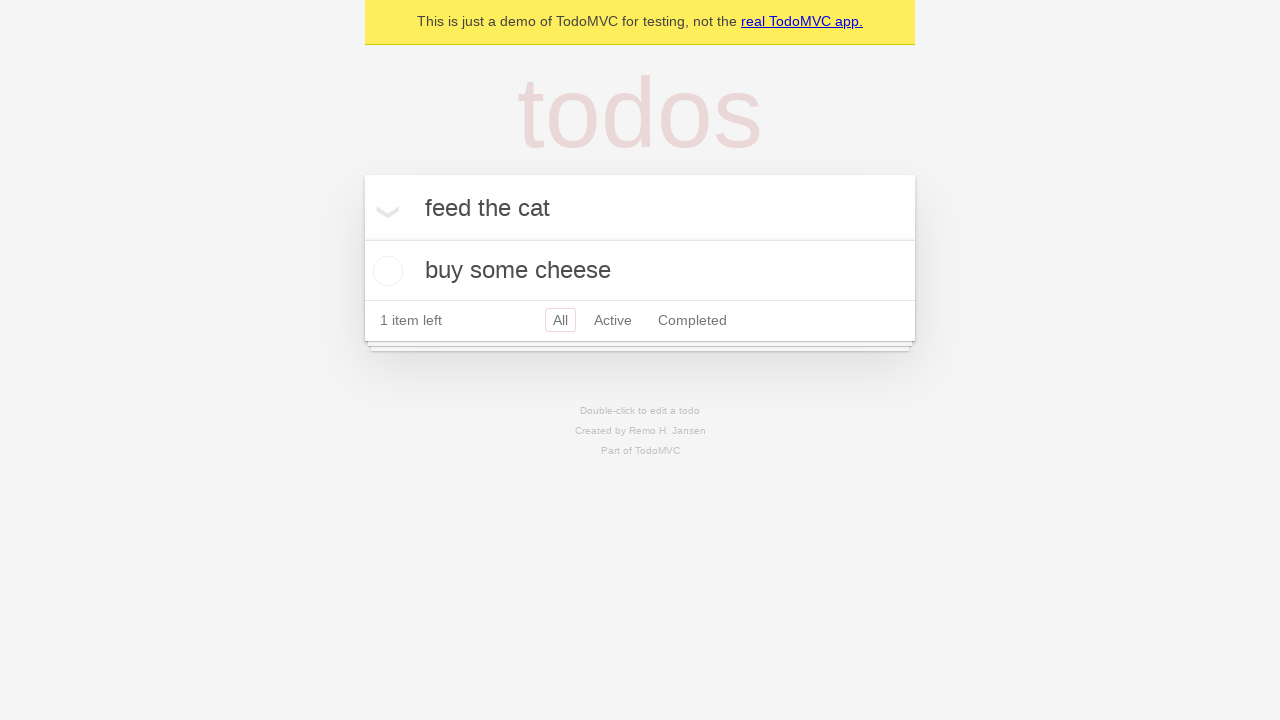

Pressed Enter to create second todo on internal:attr=[placeholder="What needs to be done?"i]
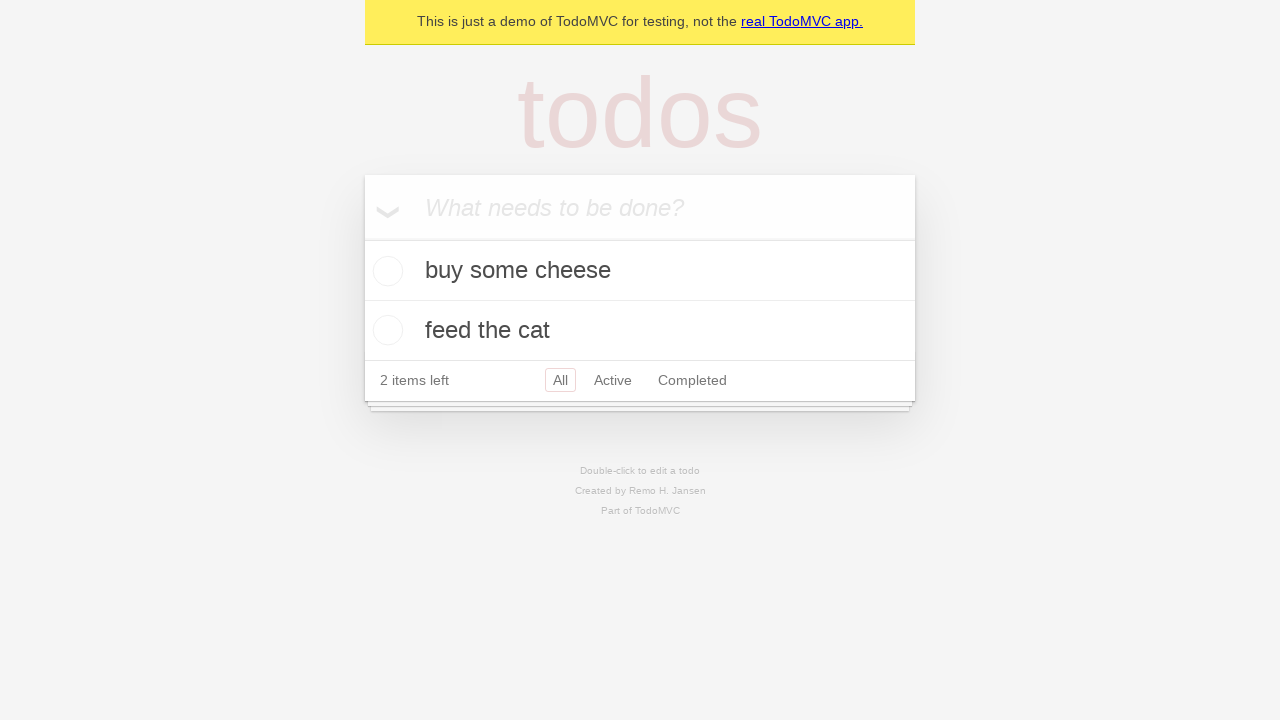

Filled todo input with 'book a doctors appointment' on internal:attr=[placeholder="What needs to be done?"i]
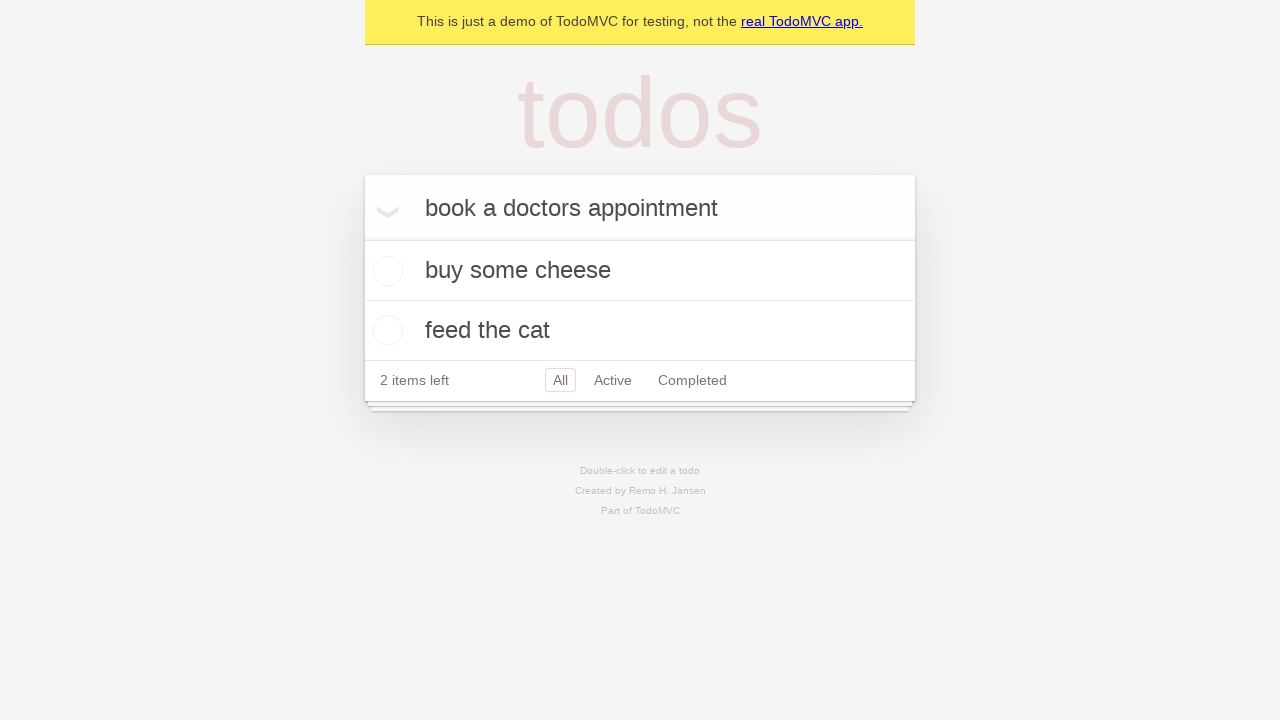

Pressed Enter to create third todo on internal:attr=[placeholder="What needs to be done?"i]
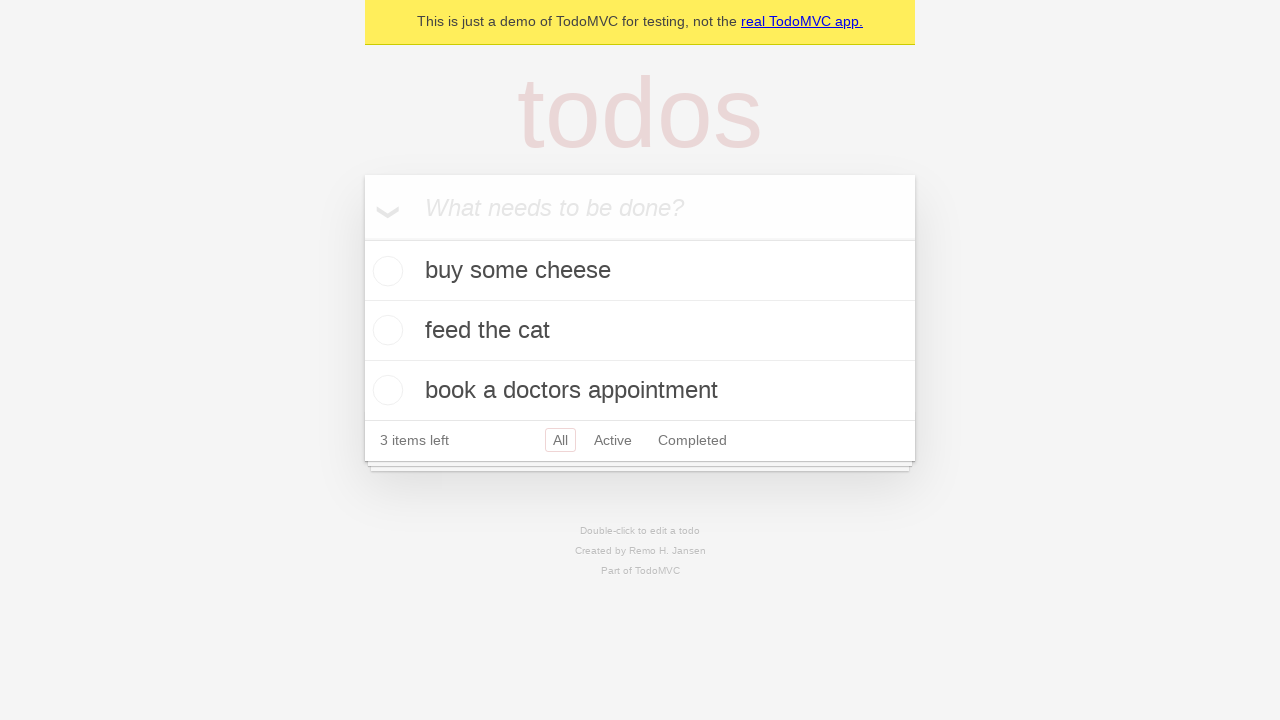

Checked the second todo item at (385, 330) on internal:testid=[data-testid="todo-item"s] >> nth=1 >> internal:role=checkbox
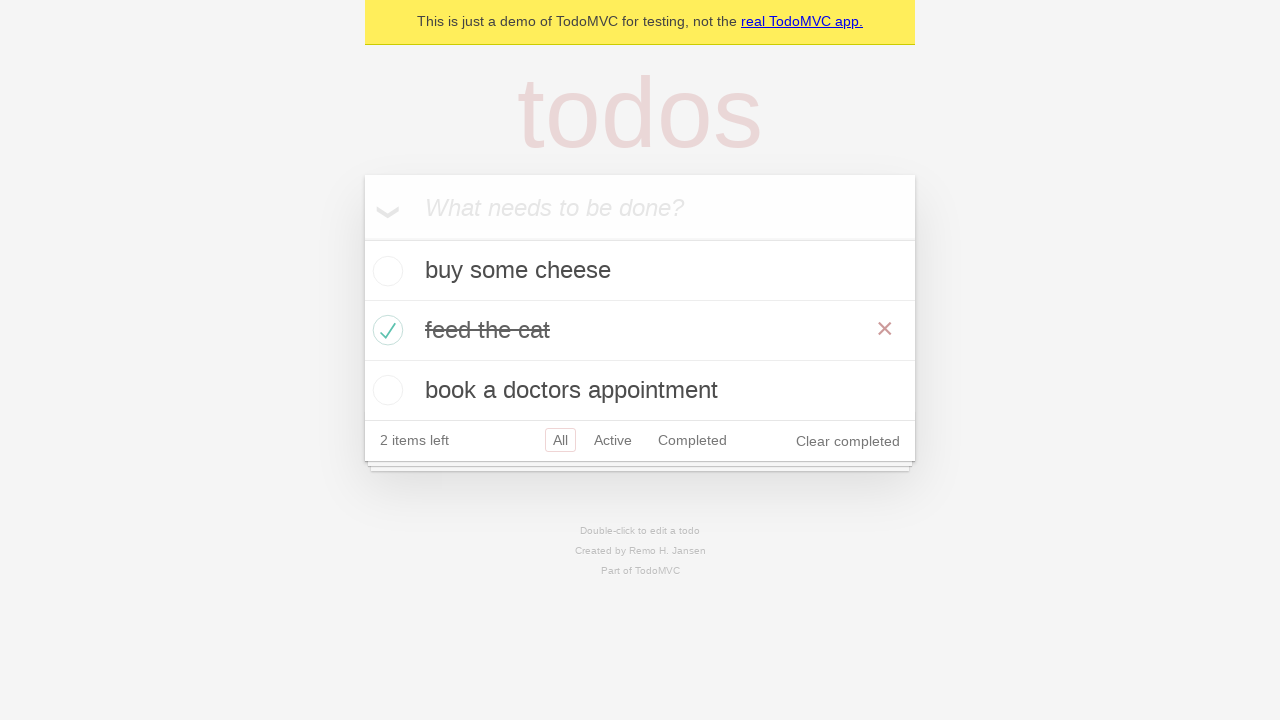

Clicked All filter to show all todos at (560, 440) on internal:role=link[name="All"i]
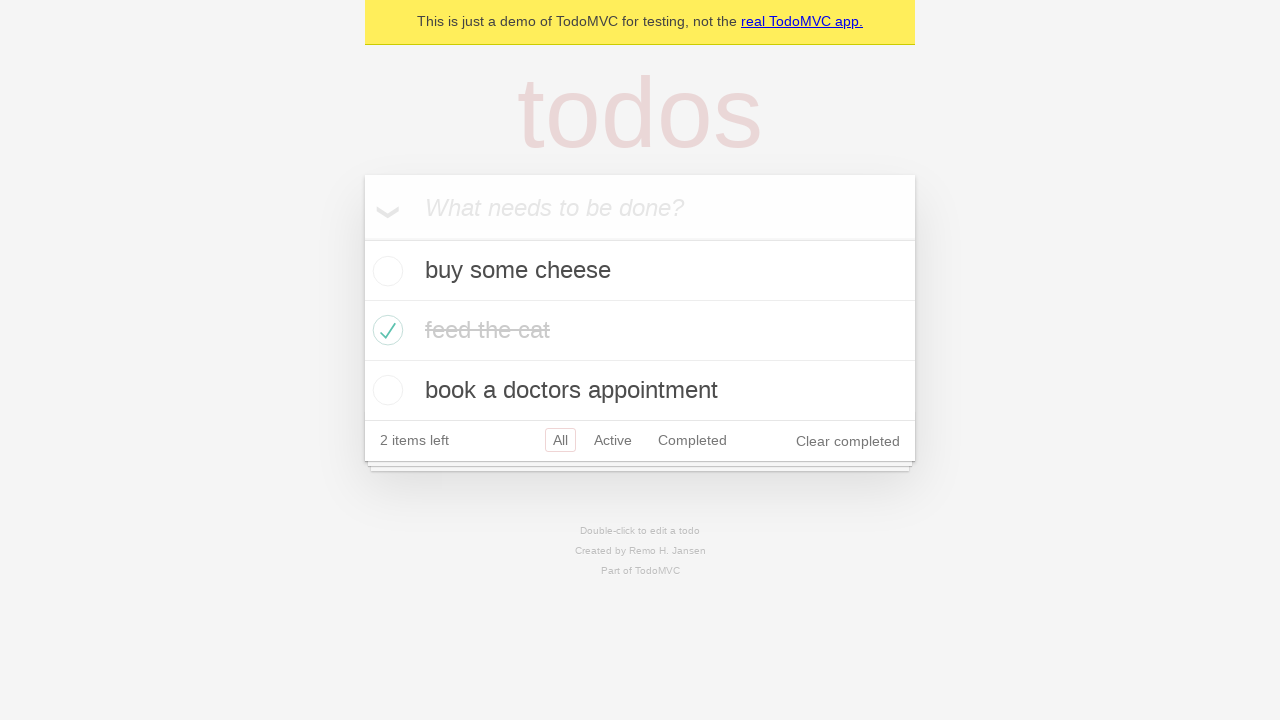

Clicked Active filter to show only active todos at (613, 440) on internal:role=link[name="Active"i]
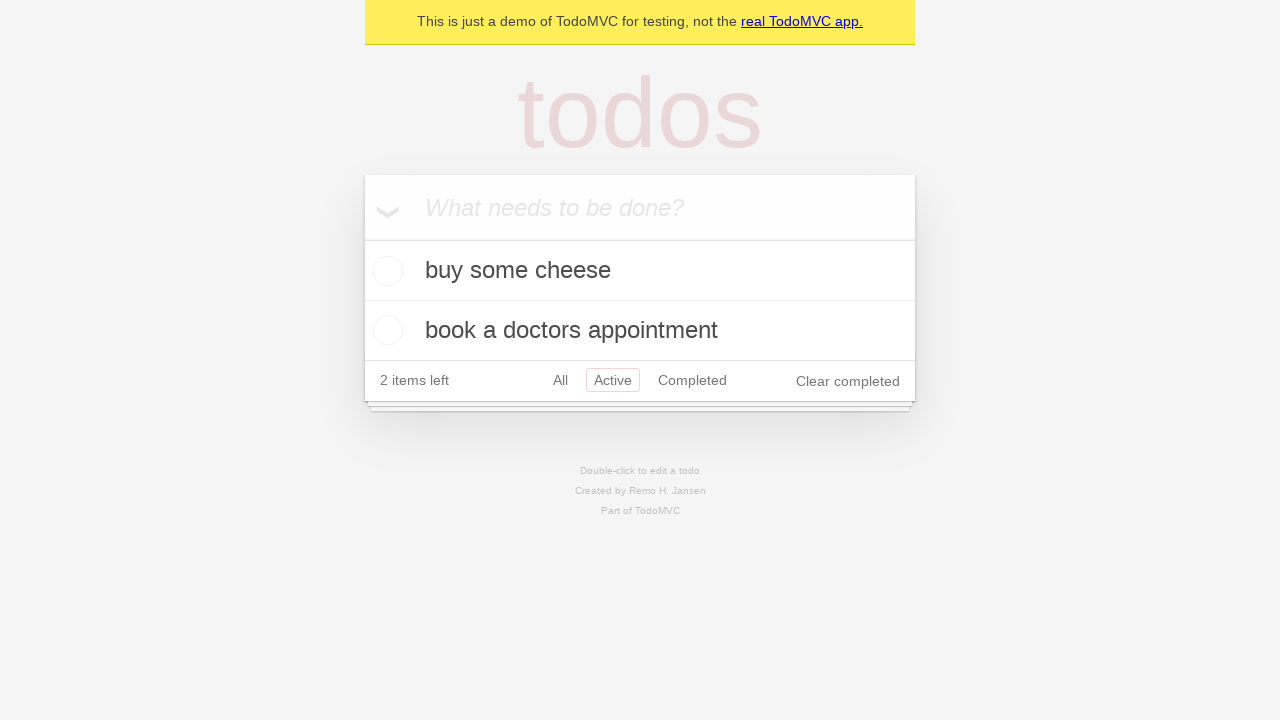

Clicked Completed filter to show only completed todos at (692, 380) on internal:role=link[name="Completed"i]
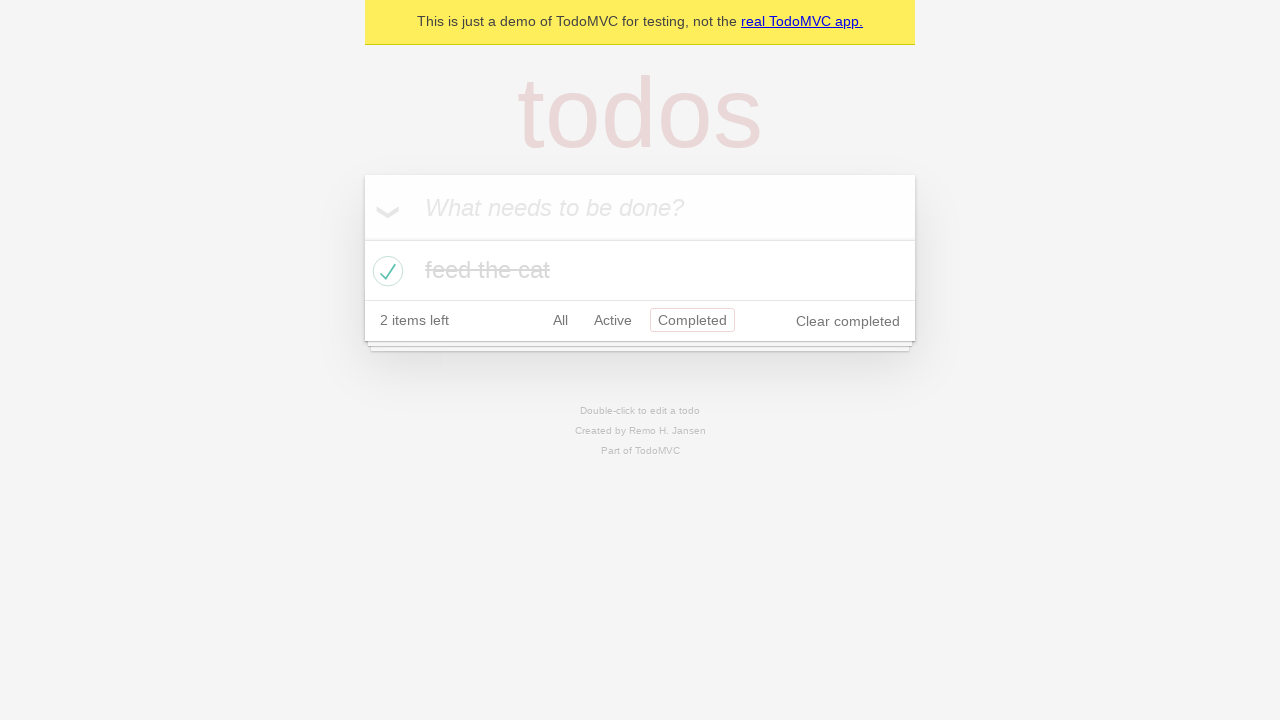

Navigated back from Completed filter (back to Active filter)
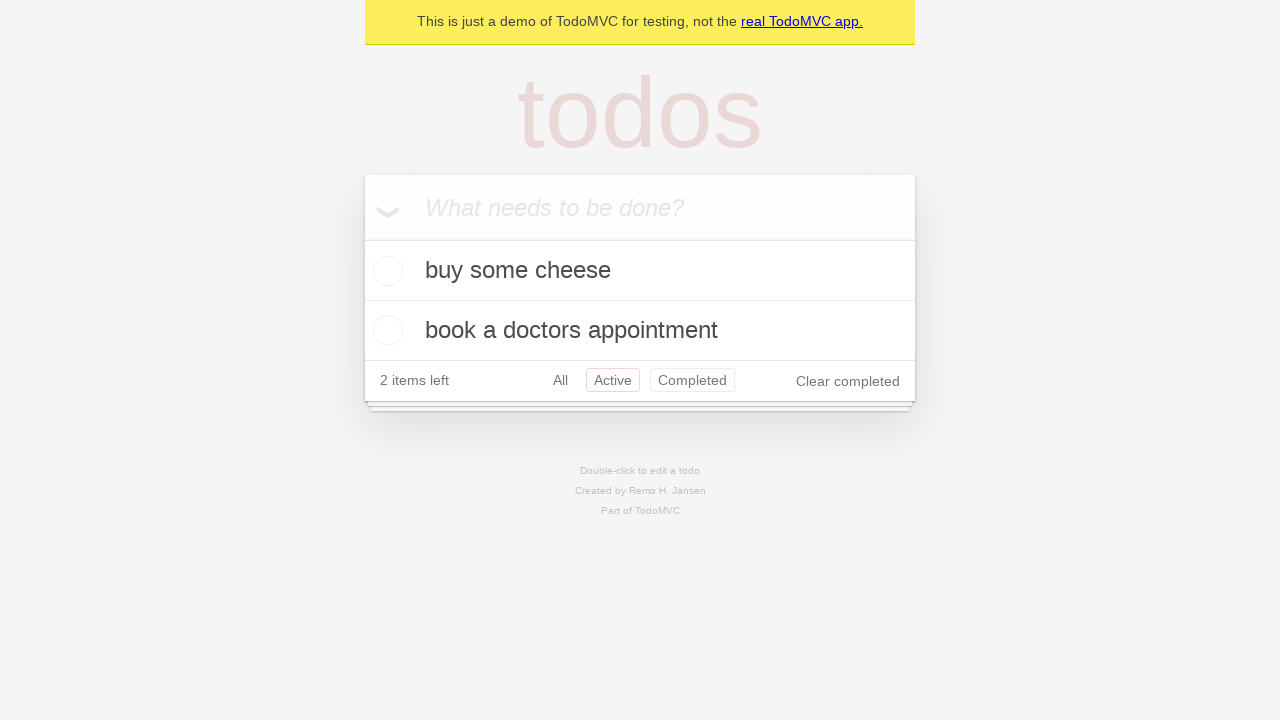

Navigated back from Active filter (back to All filter)
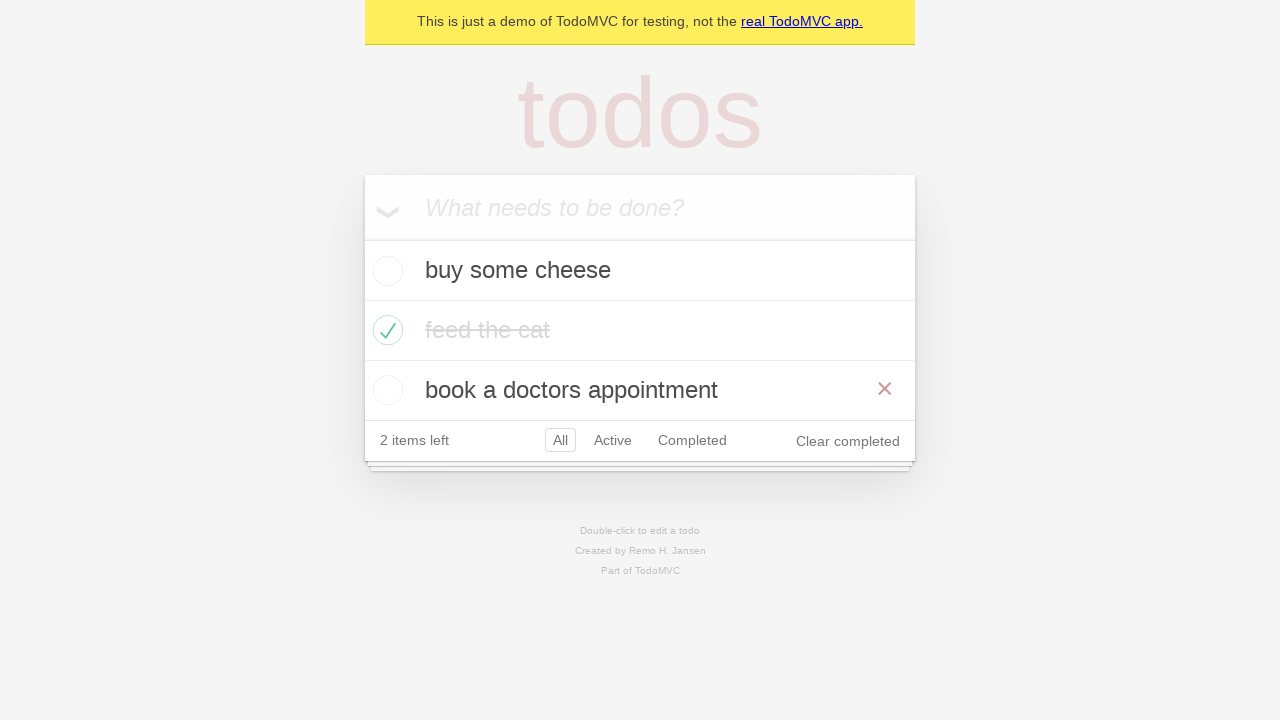

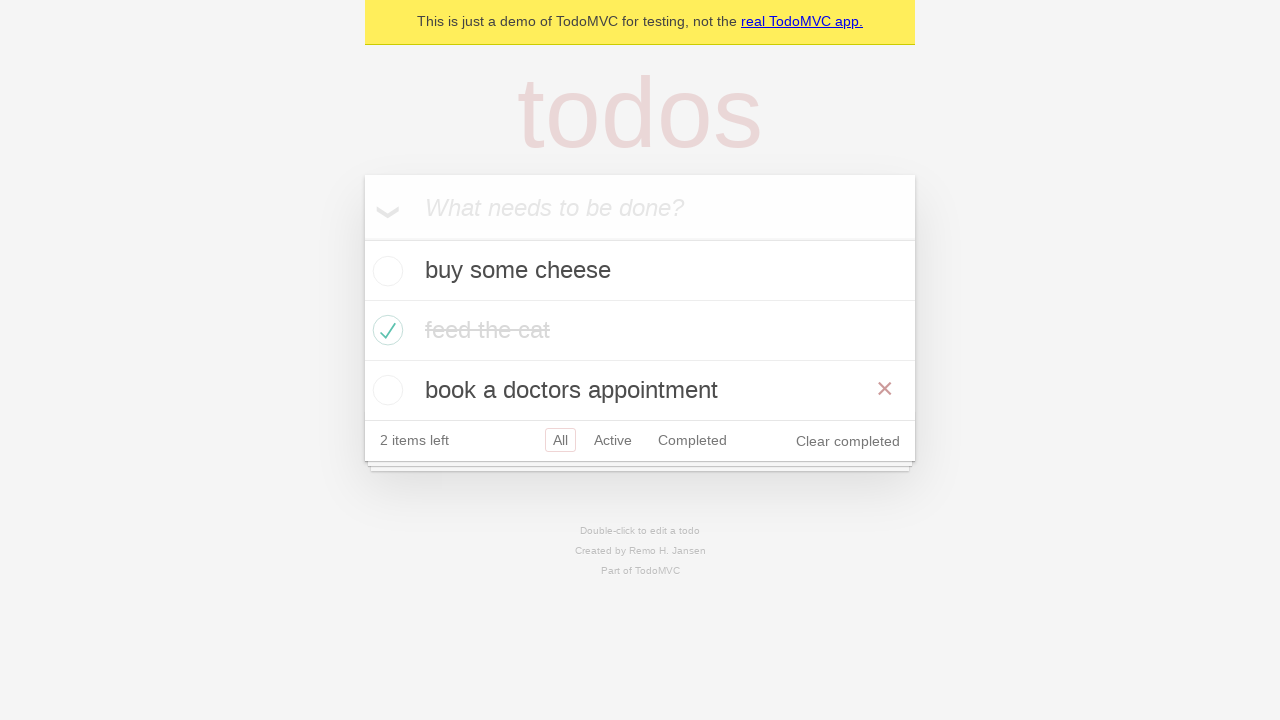